Tests tab switching by opening a new tab and verifying the page title

Starting URL: https://codenboxautomationlab.com/practice/

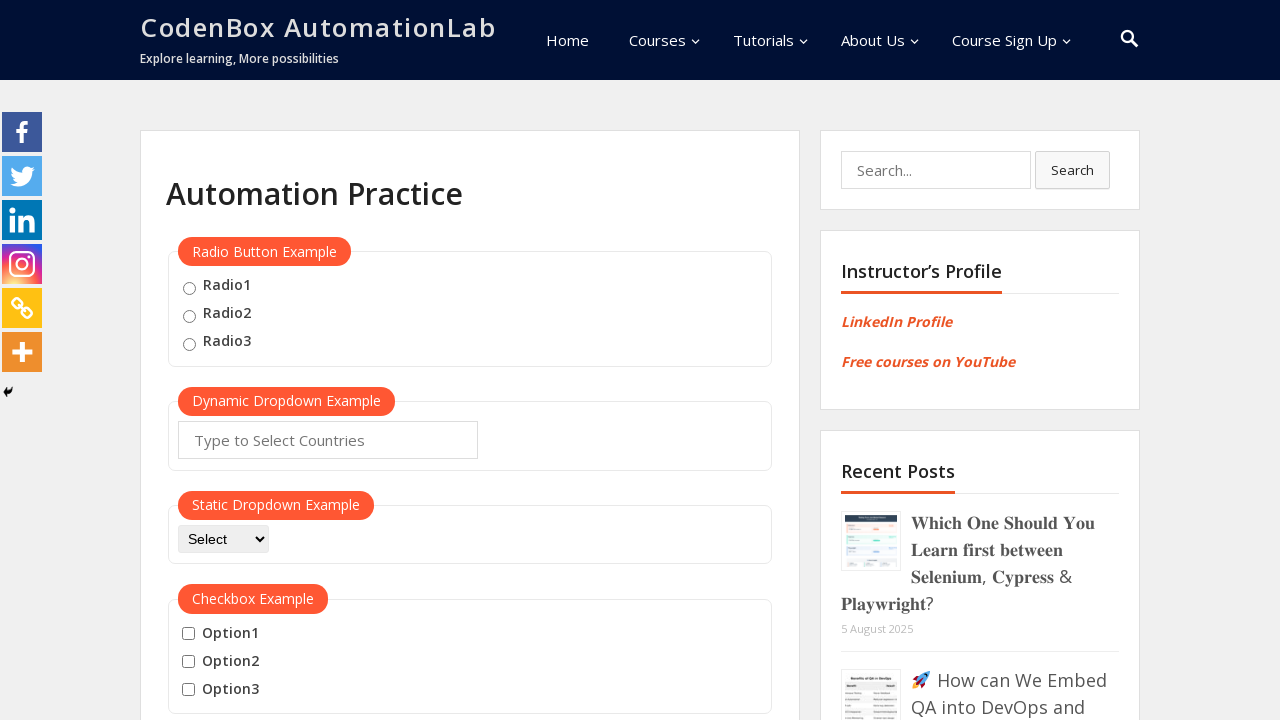

Clicked button to open new tab at (210, 361) on #opentab
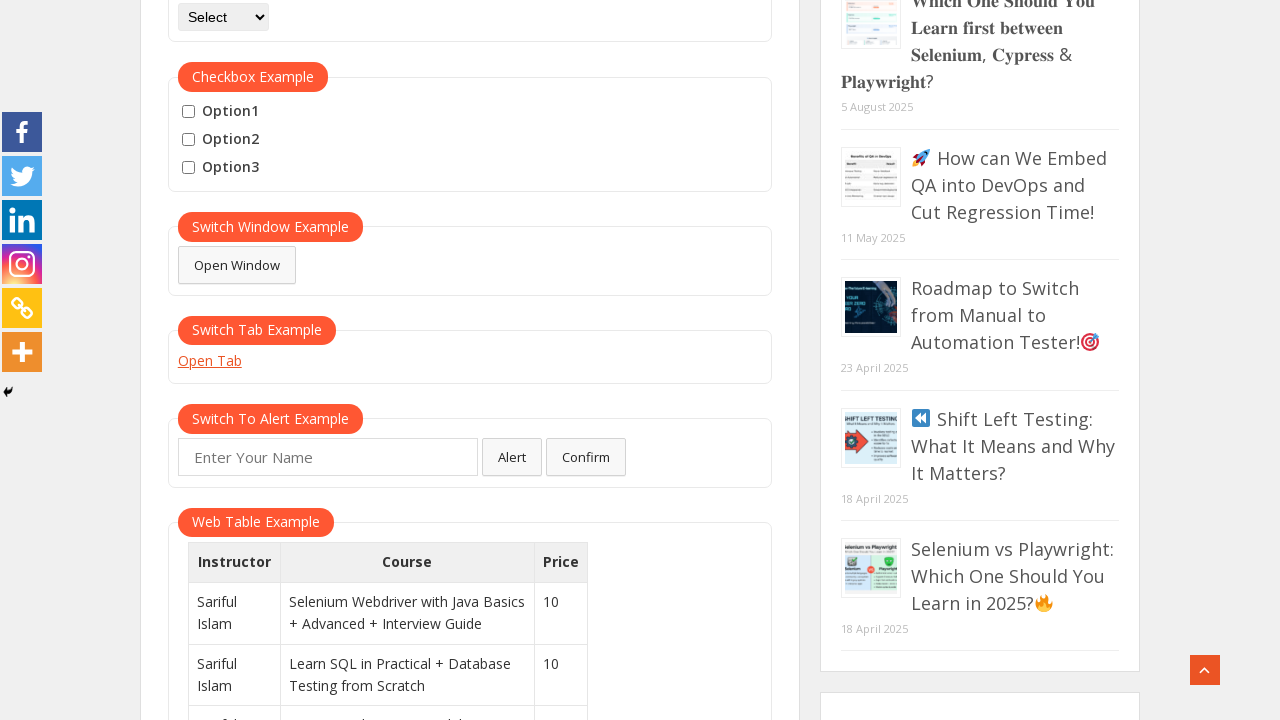

New tab opened and captured
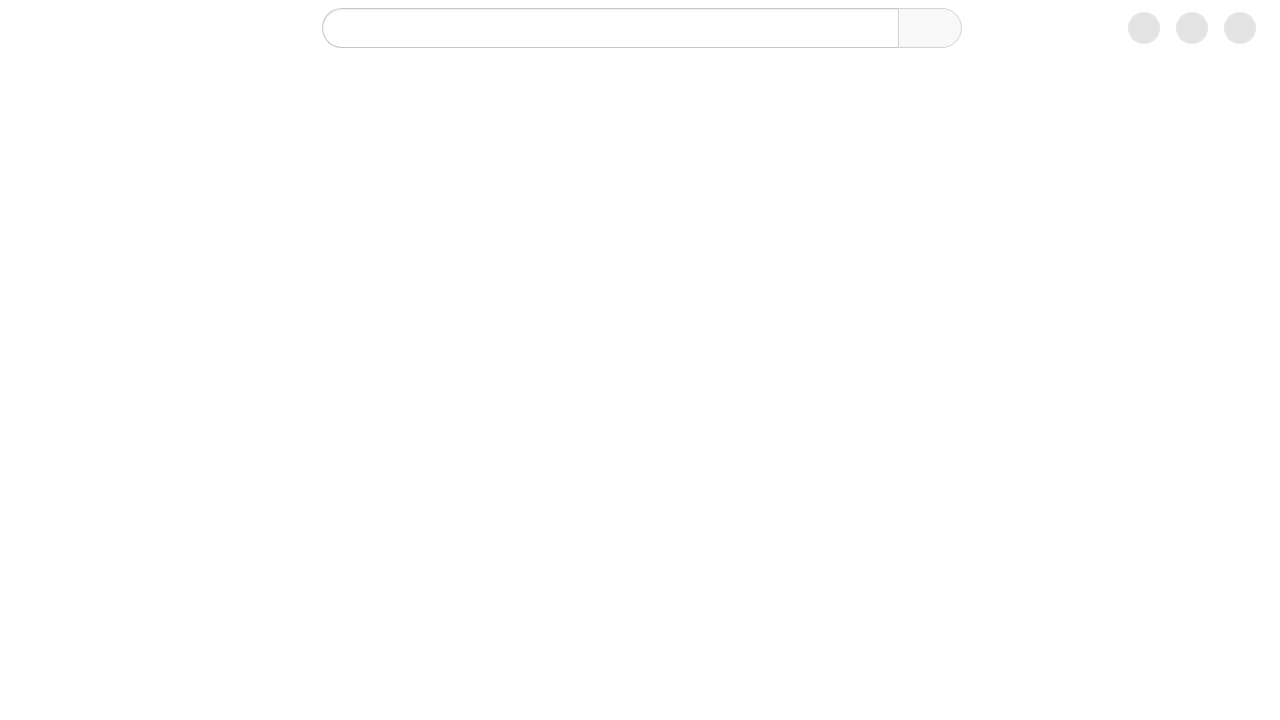

New tab page loaded
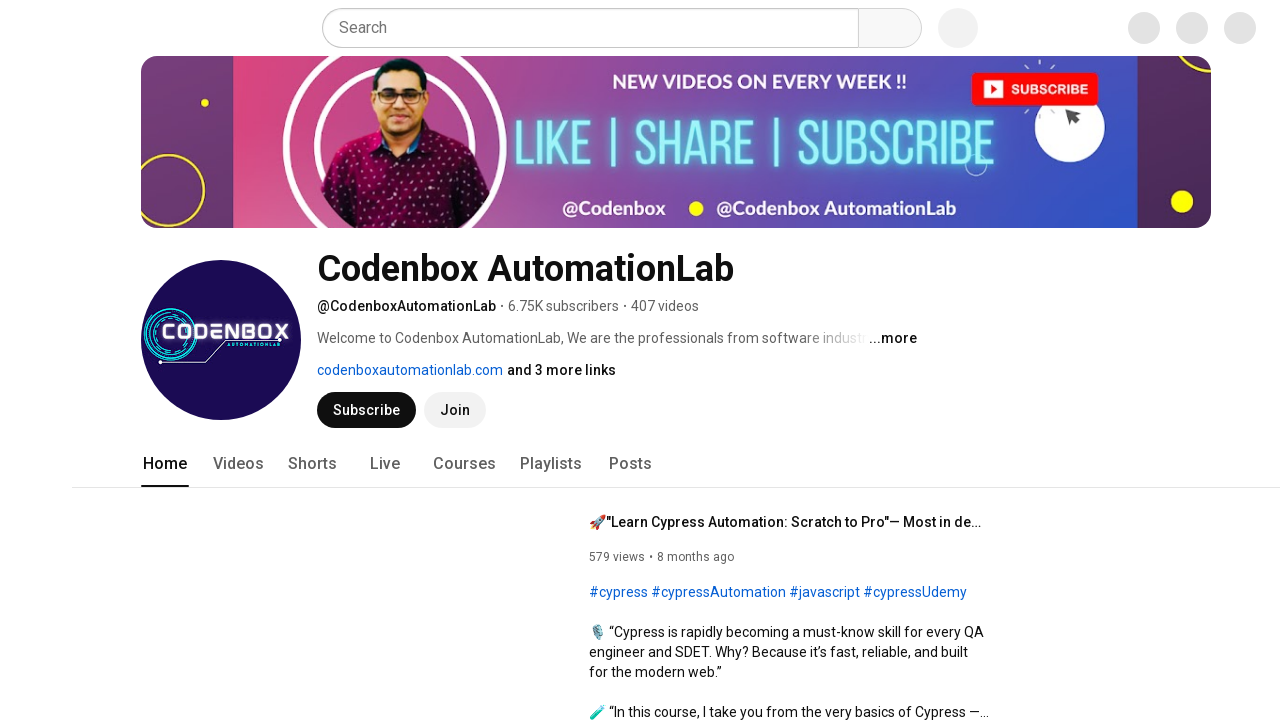

Retrieved page title: Codenbox AutomationLab - YouTube
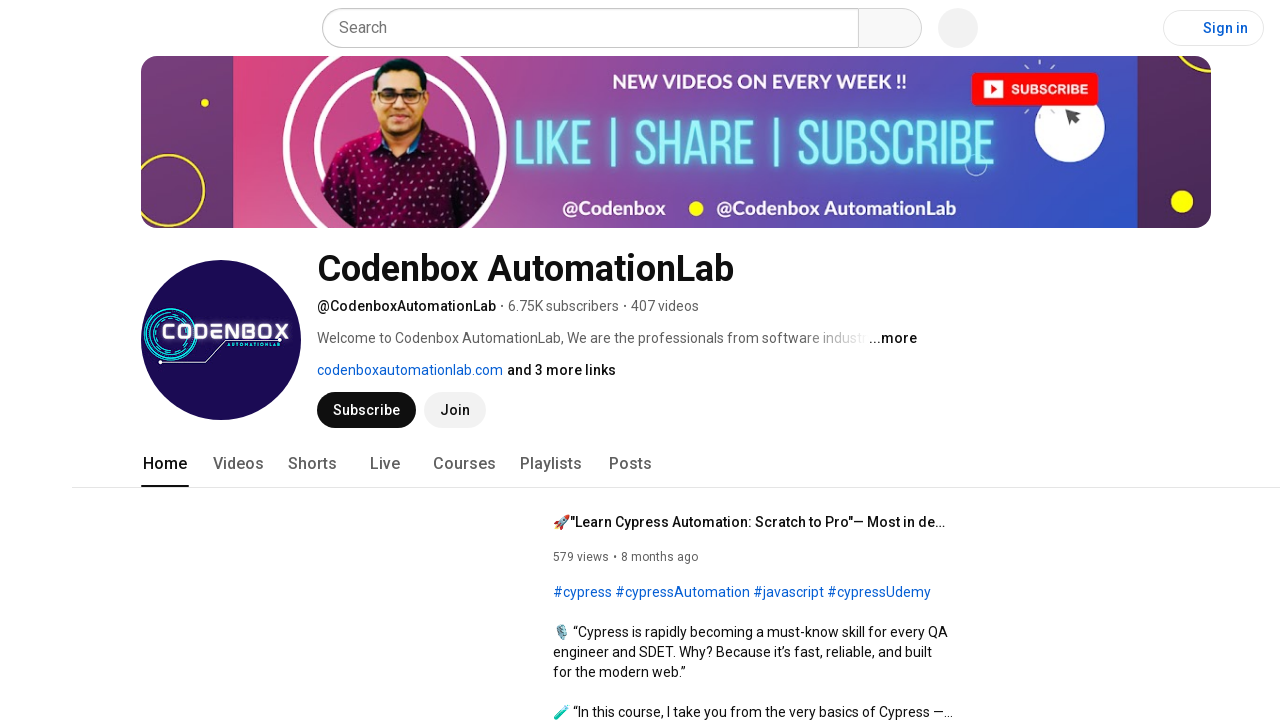

Closed the new tab
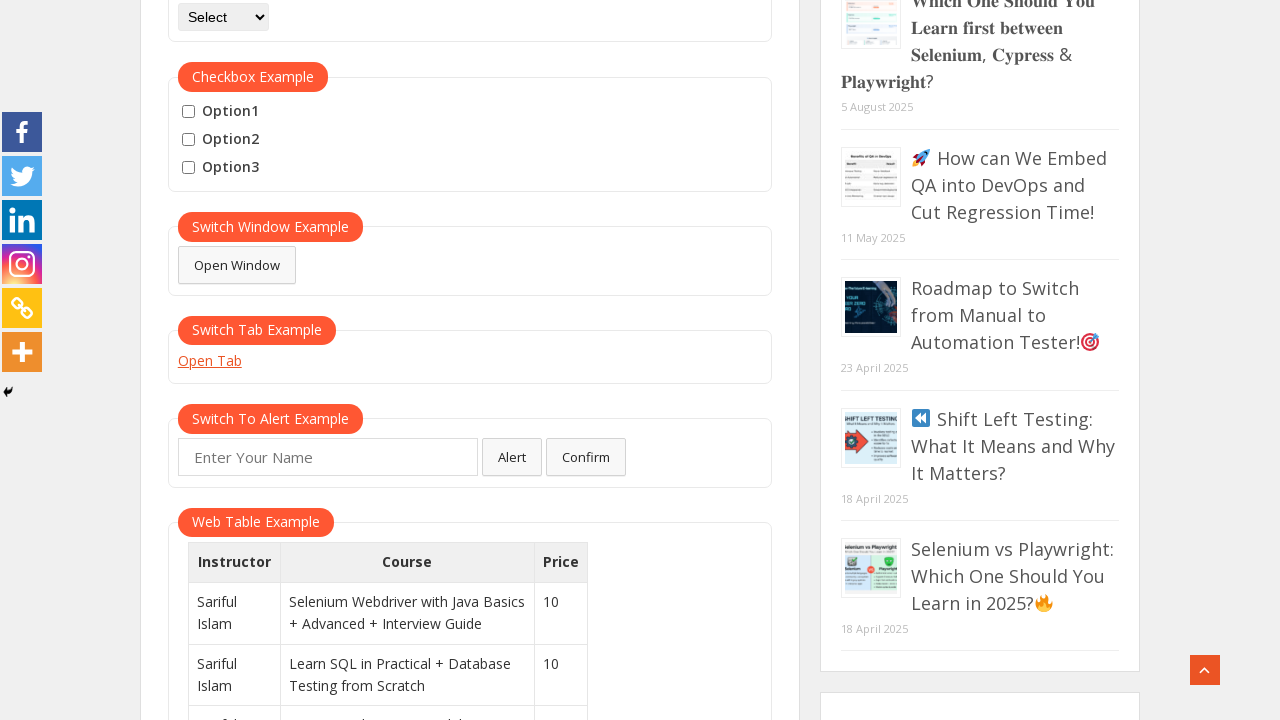

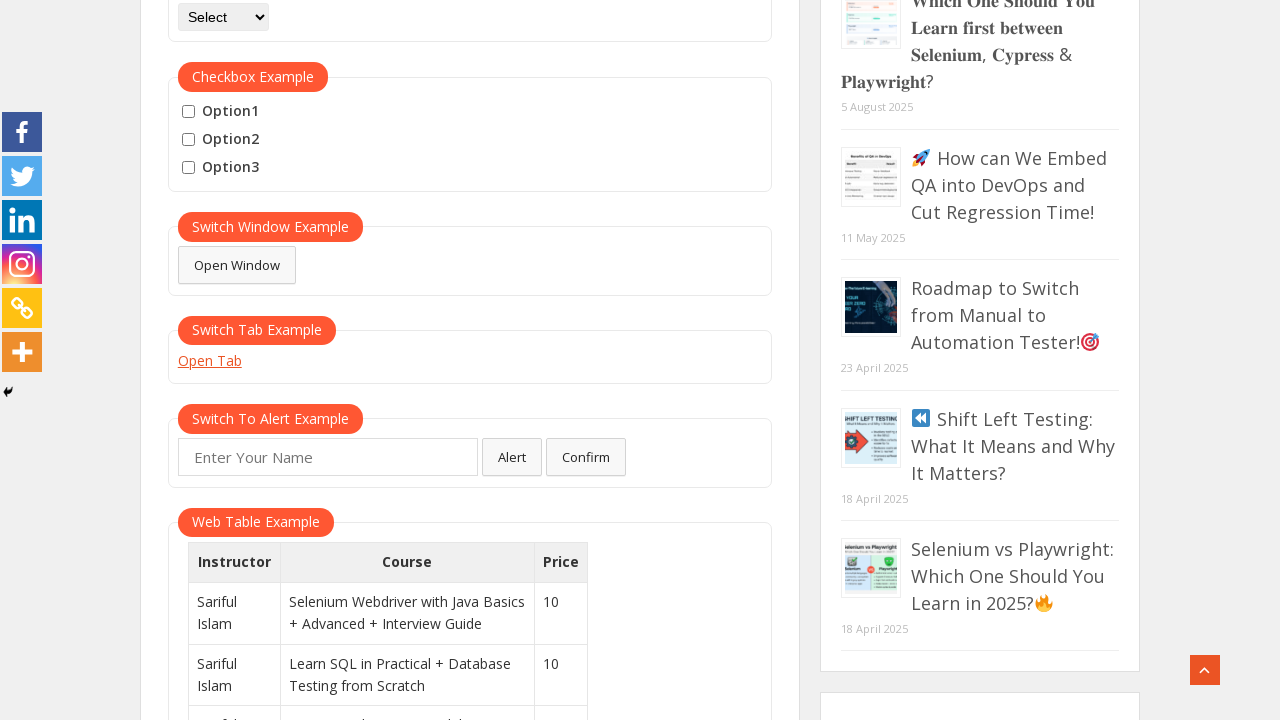